Navigates to a W3Schools HTML tryit page, switches to the result iframe, and locates an element by its ID to verify it exists.

Starting URL: https://www.w3schools.com/html/tryit.asp?filename=tryhtml_id_css

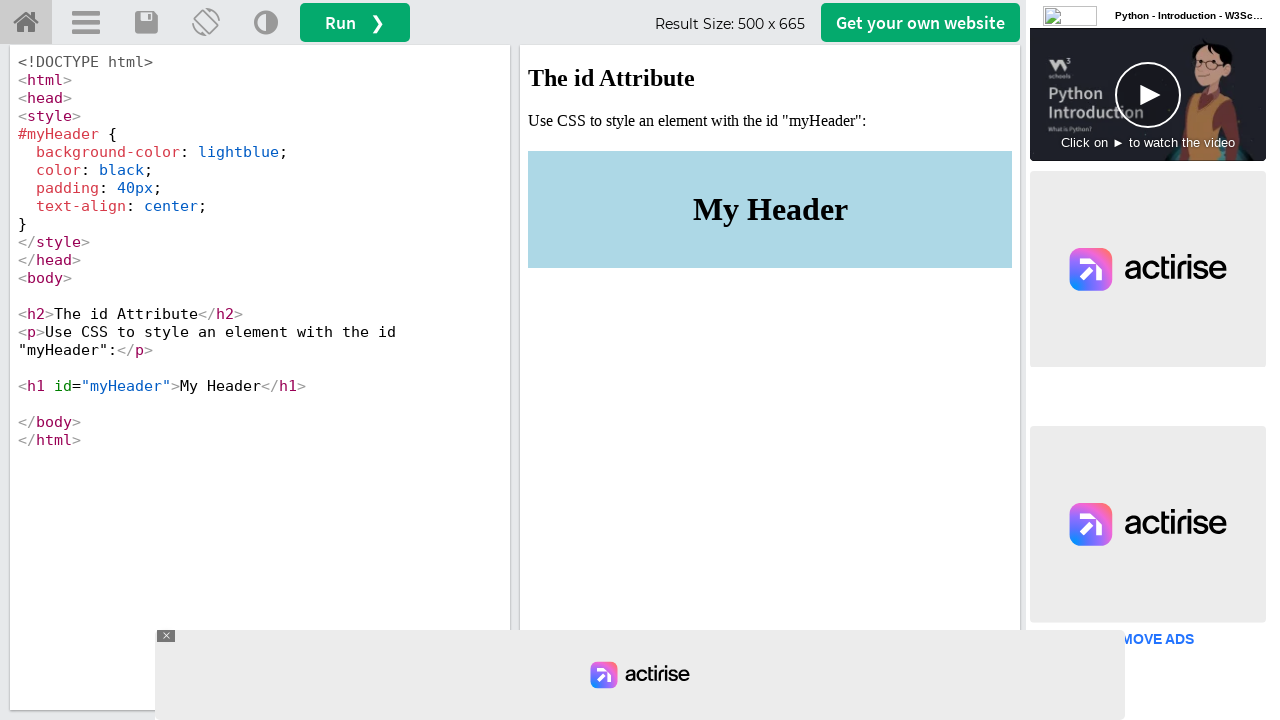

Navigated to W3Schools HTML tryit page
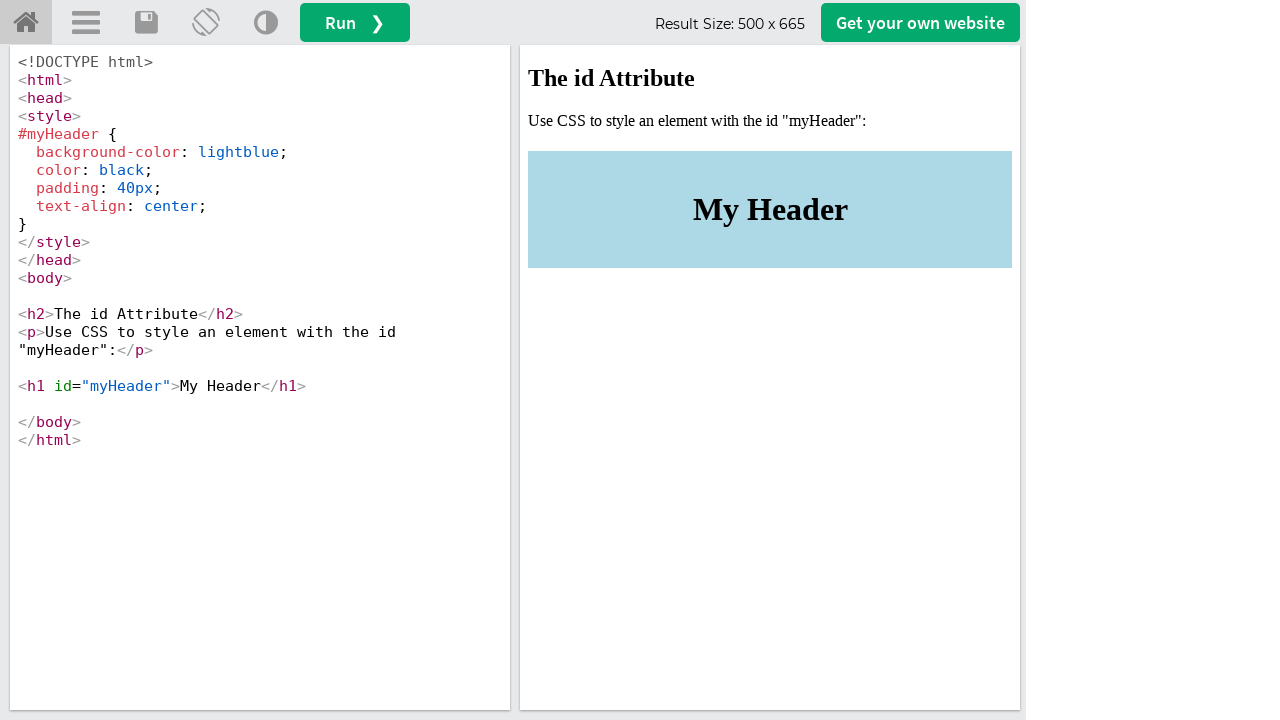

Located the result iframe
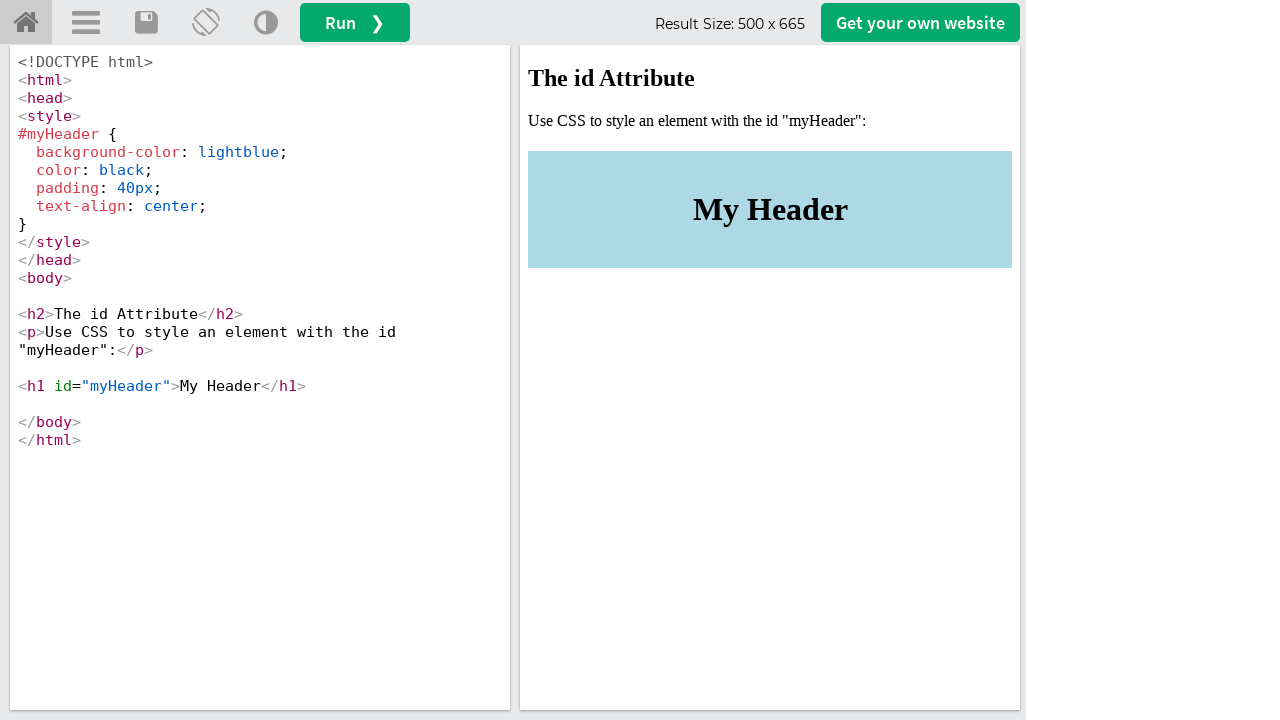

Located element with ID 'myHeader' within the iframe
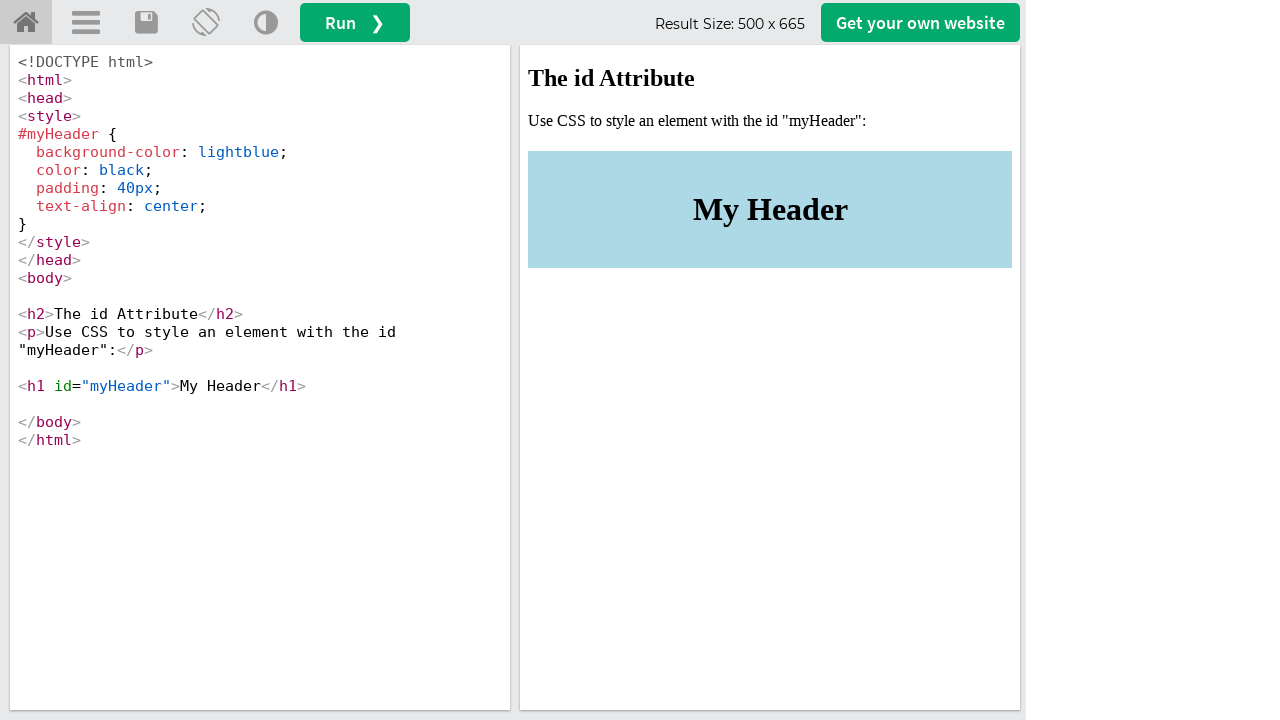

Verified that the header element is visible
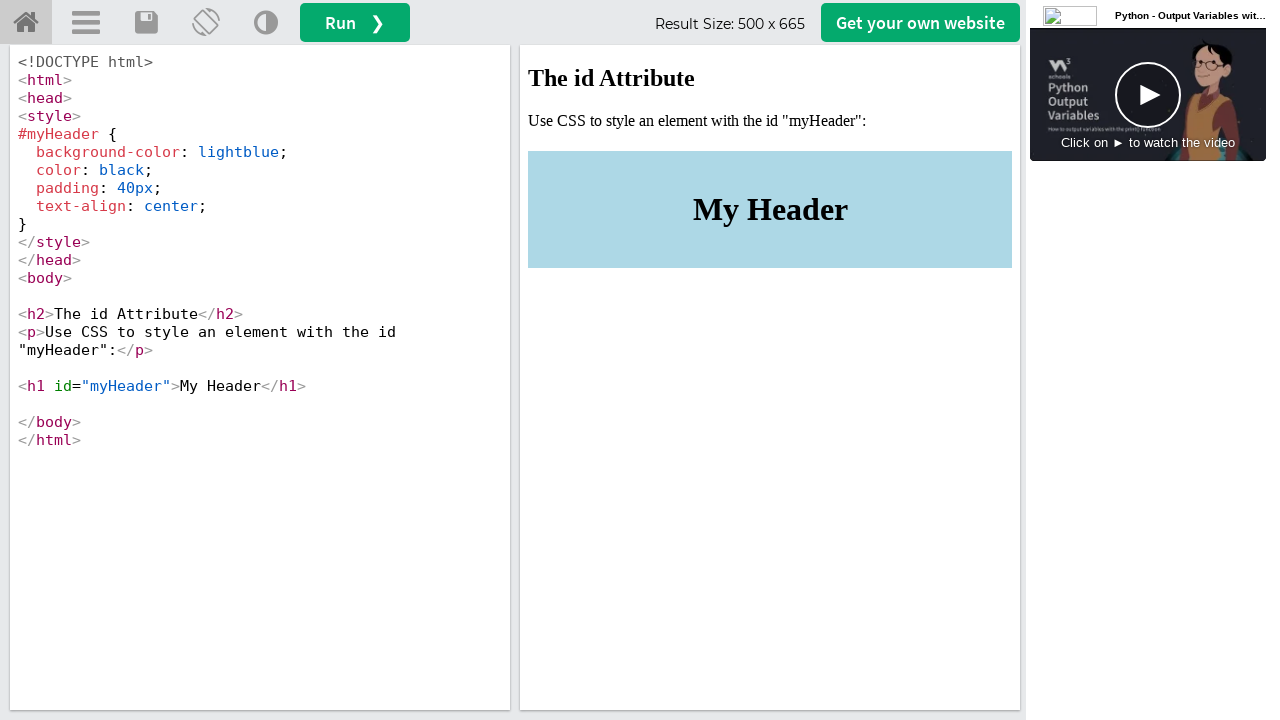

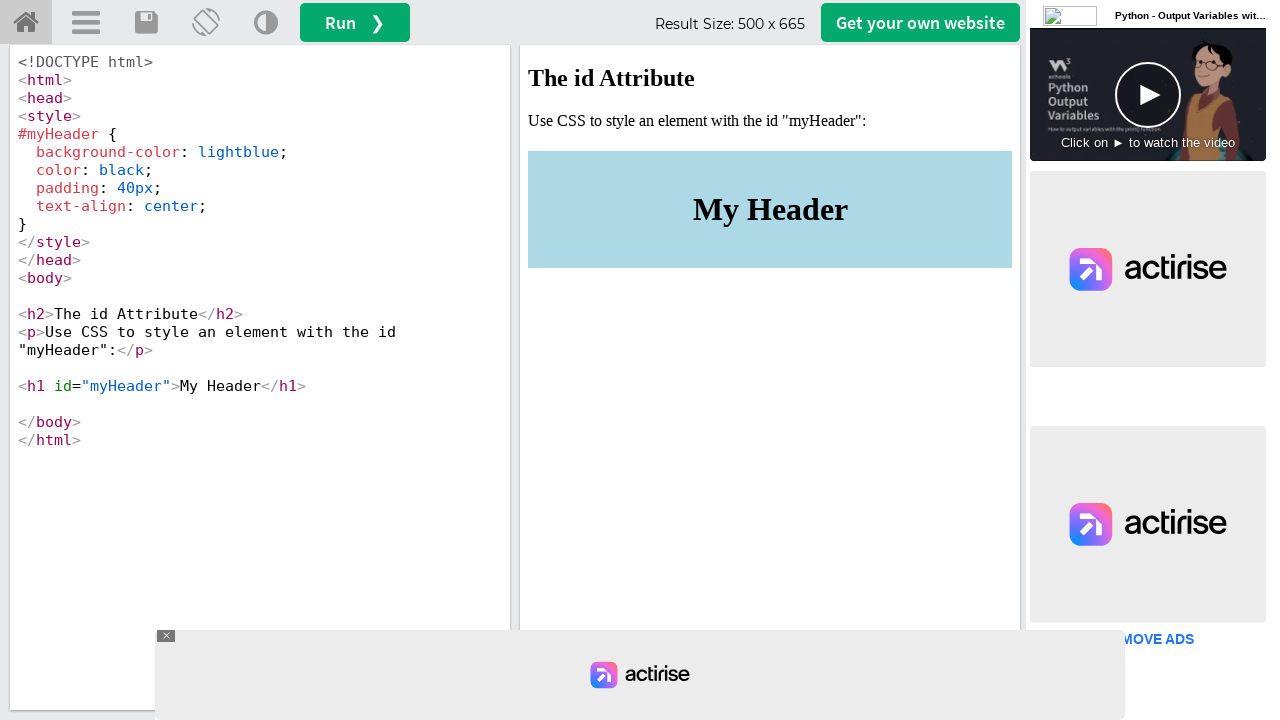